Tests editing a todo item by double-clicking, changing the text, and pressing Enter

Starting URL: https://demo.playwright.dev/todomvc

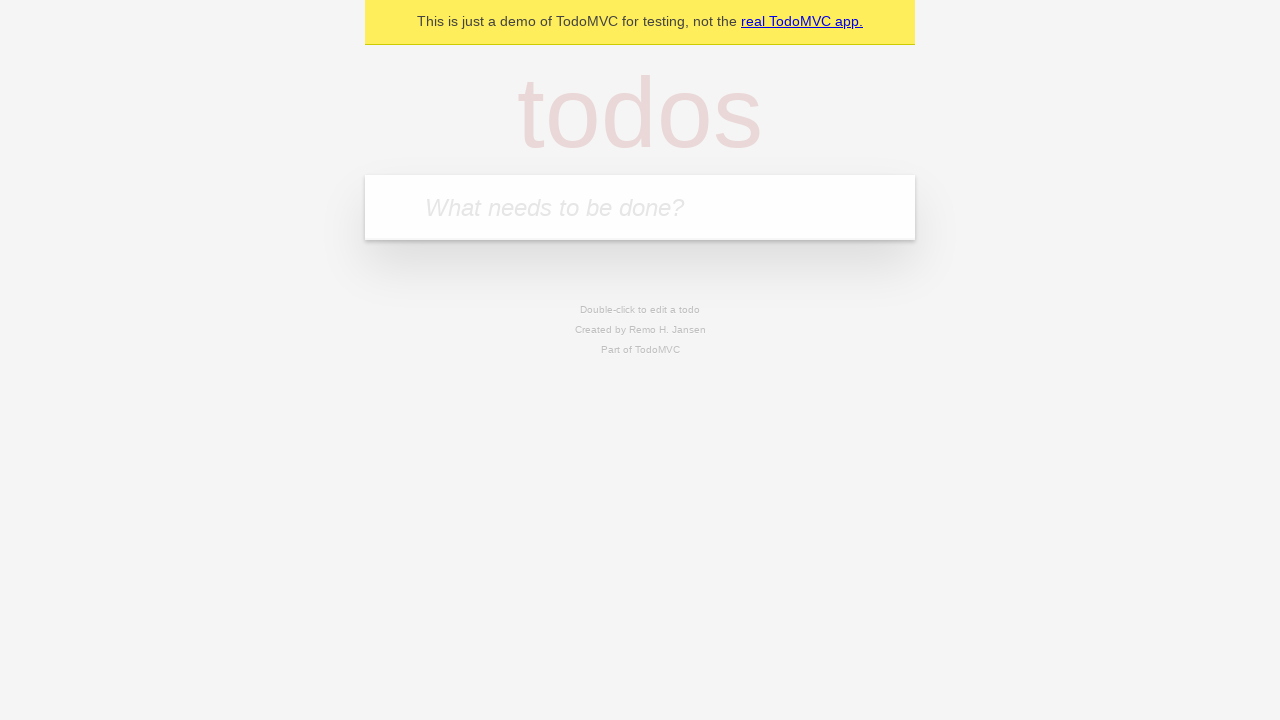

Filled todo input with 'buy some cheese' on internal:attr=[placeholder="What needs to be done?"i]
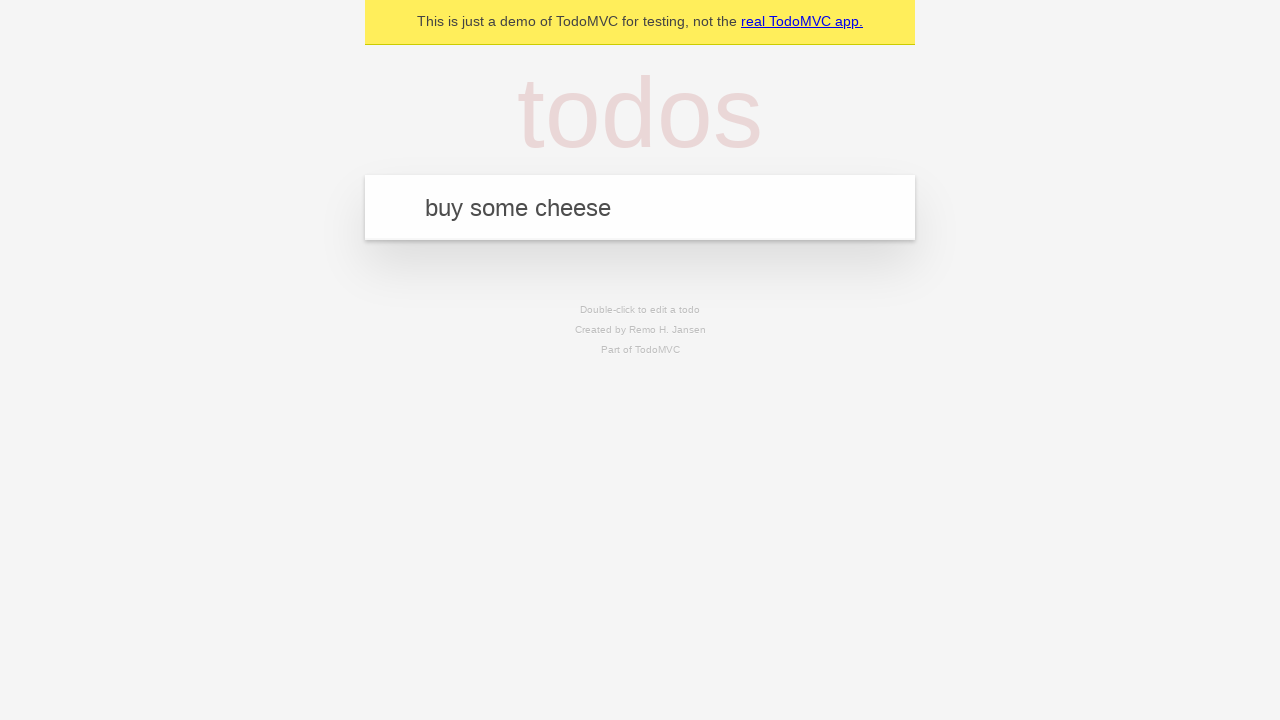

Pressed Enter to add todo item 'buy some cheese' on internal:attr=[placeholder="What needs to be done?"i]
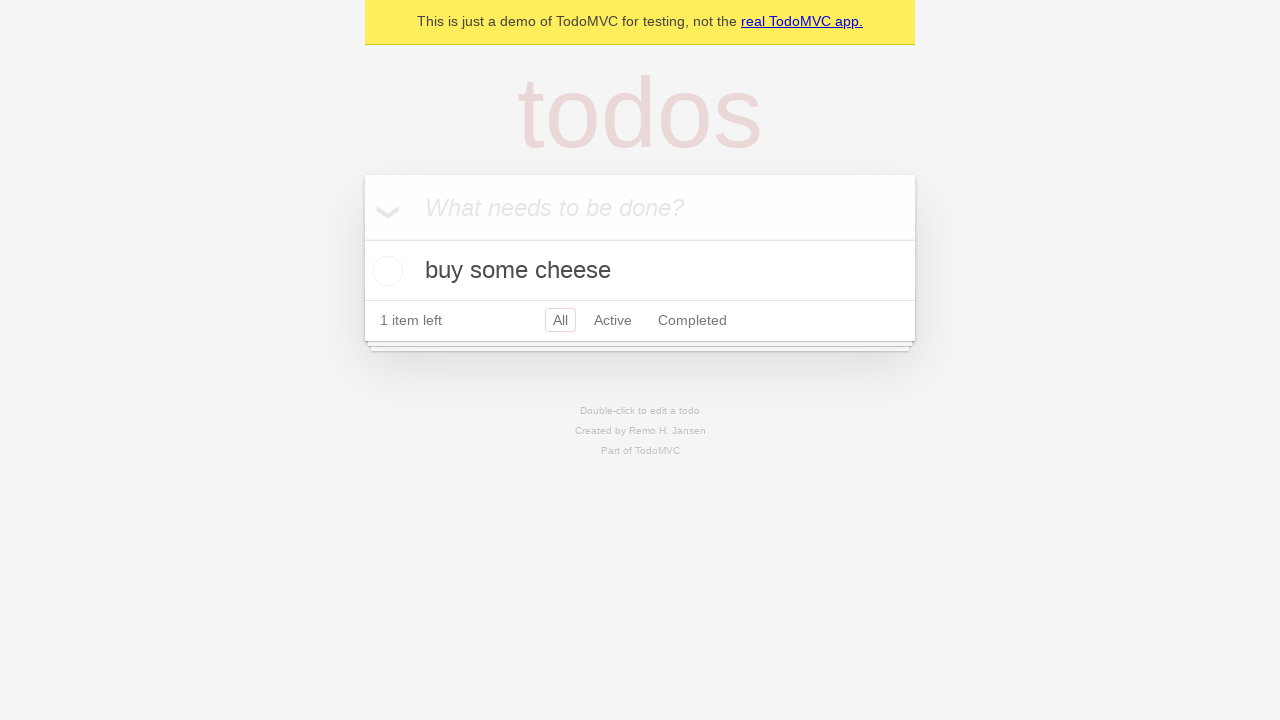

Filled todo input with 'feed the cat' on internal:attr=[placeholder="What needs to be done?"i]
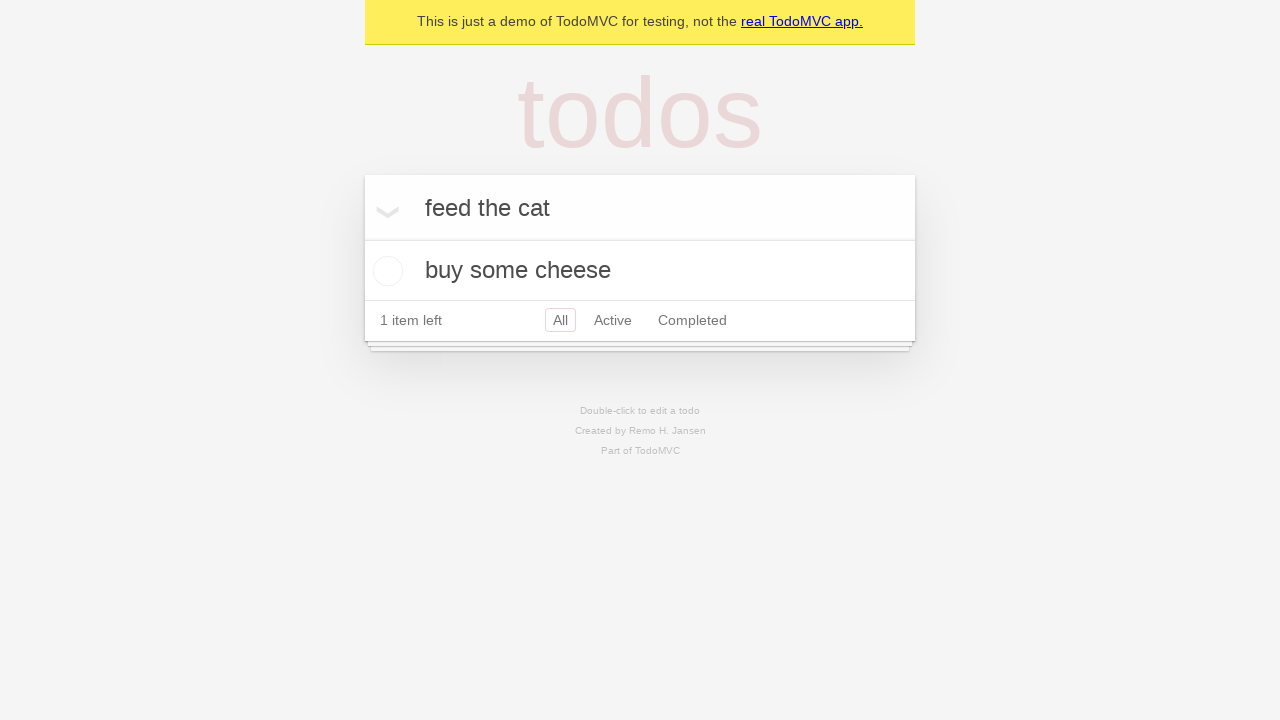

Pressed Enter to add todo item 'feed the cat' on internal:attr=[placeholder="What needs to be done?"i]
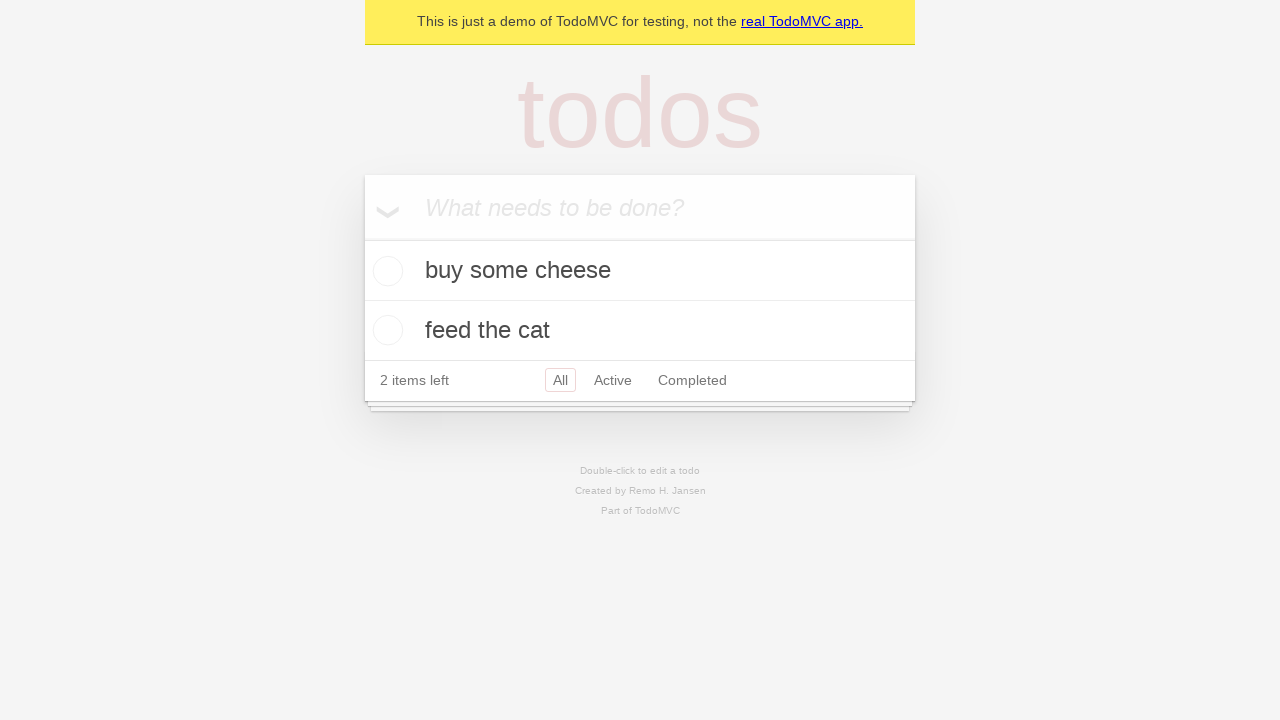

Filled todo input with 'book a doctors appointment' on internal:attr=[placeholder="What needs to be done?"i]
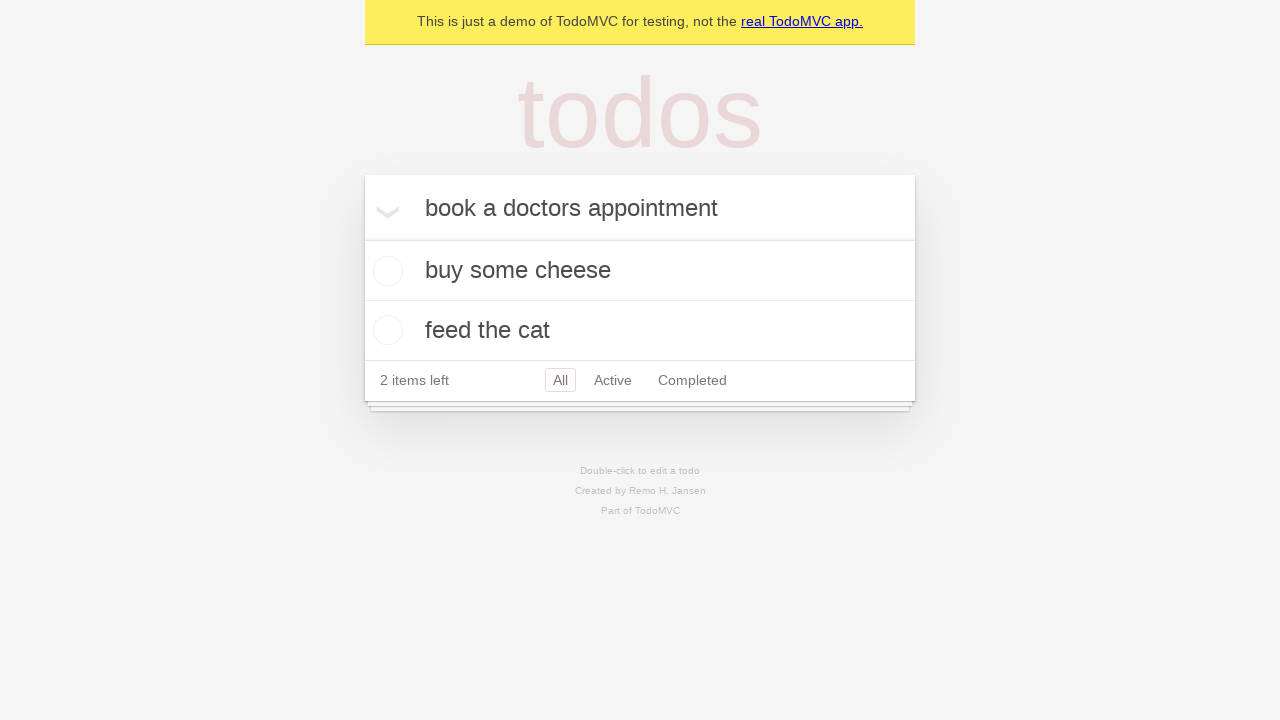

Pressed Enter to add todo item 'book a doctors appointment' on internal:attr=[placeholder="What needs to be done?"i]
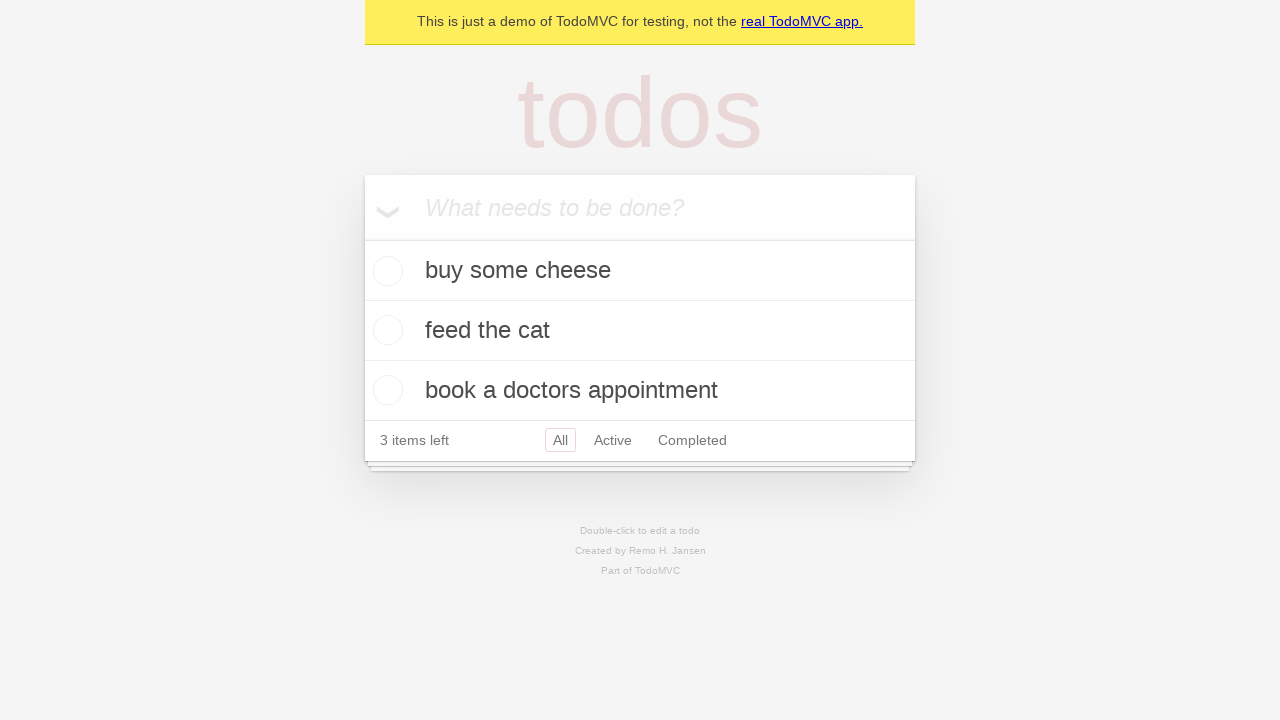

All 3 todo items have been loaded
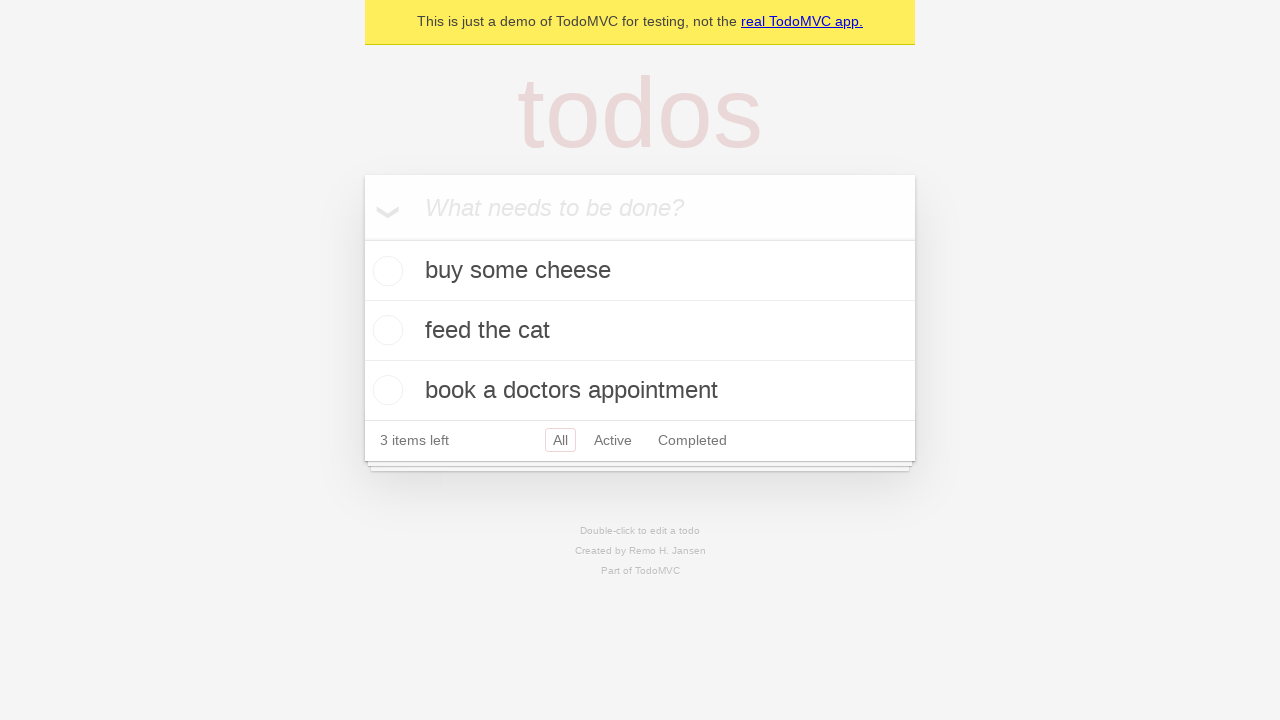

Double-clicked the second todo item to enter edit mode at (640, 331) on internal:testid=[data-testid="todo-item"s] >> nth=1
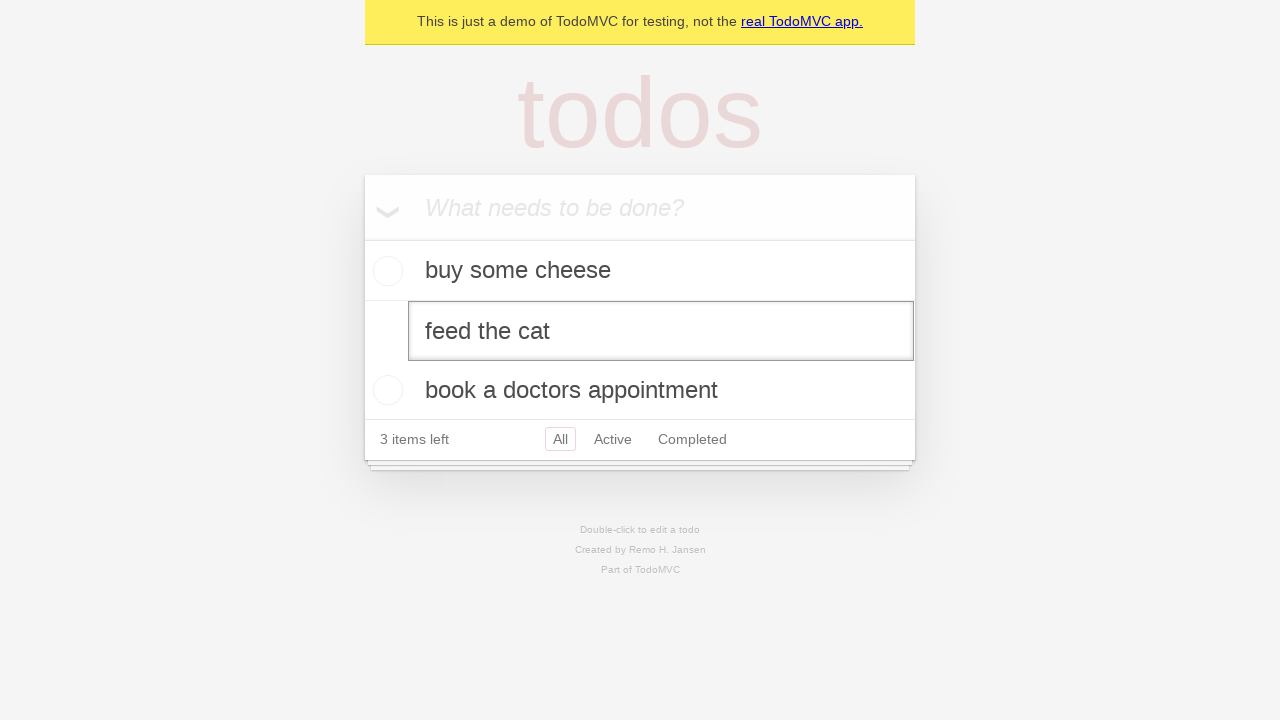

Changed todo text to 'buy some sausages' on internal:testid=[data-testid="todo-item"s] >> nth=1 >> internal:role=textbox[nam
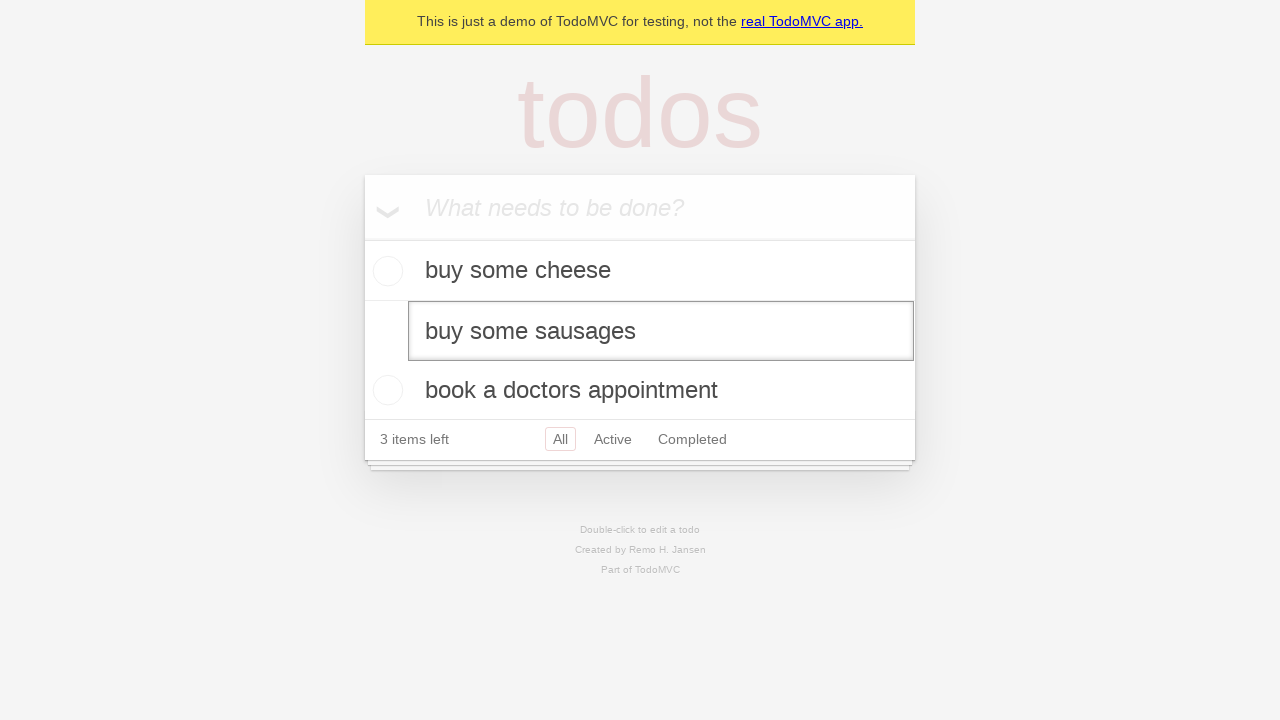

Pressed Enter to save the edited todo item on internal:testid=[data-testid="todo-item"s] >> nth=1 >> internal:role=textbox[nam
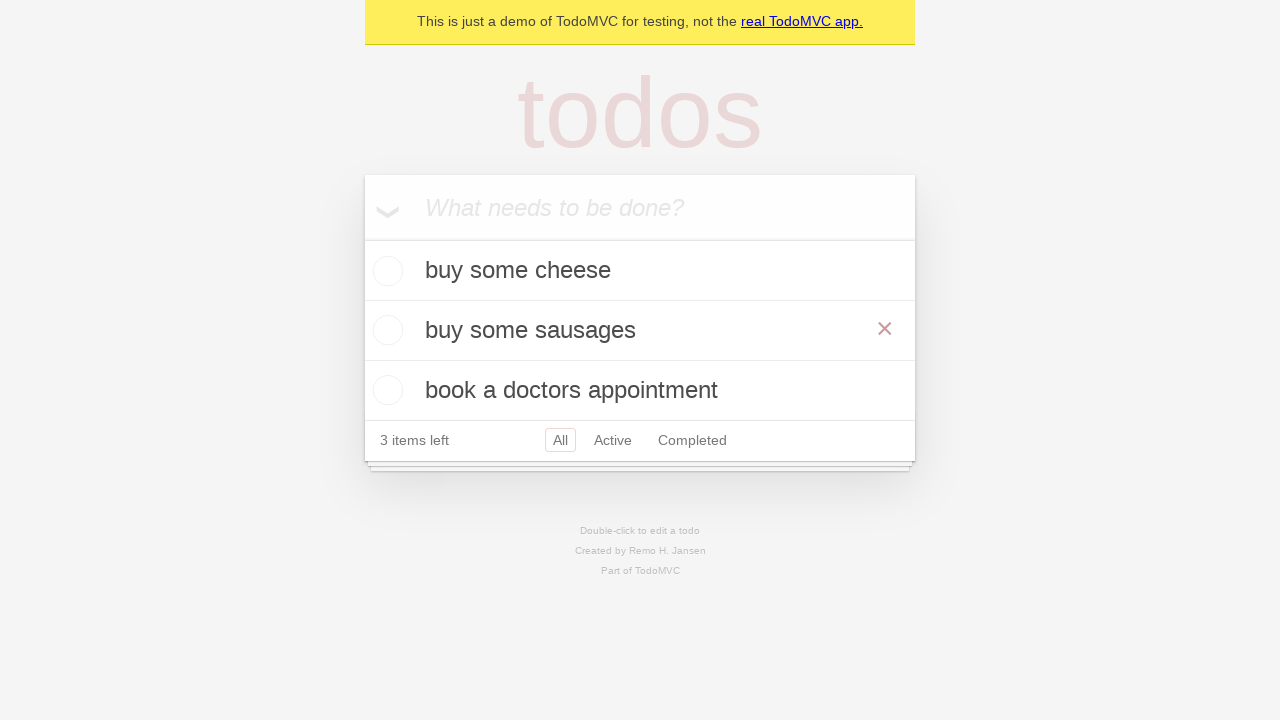

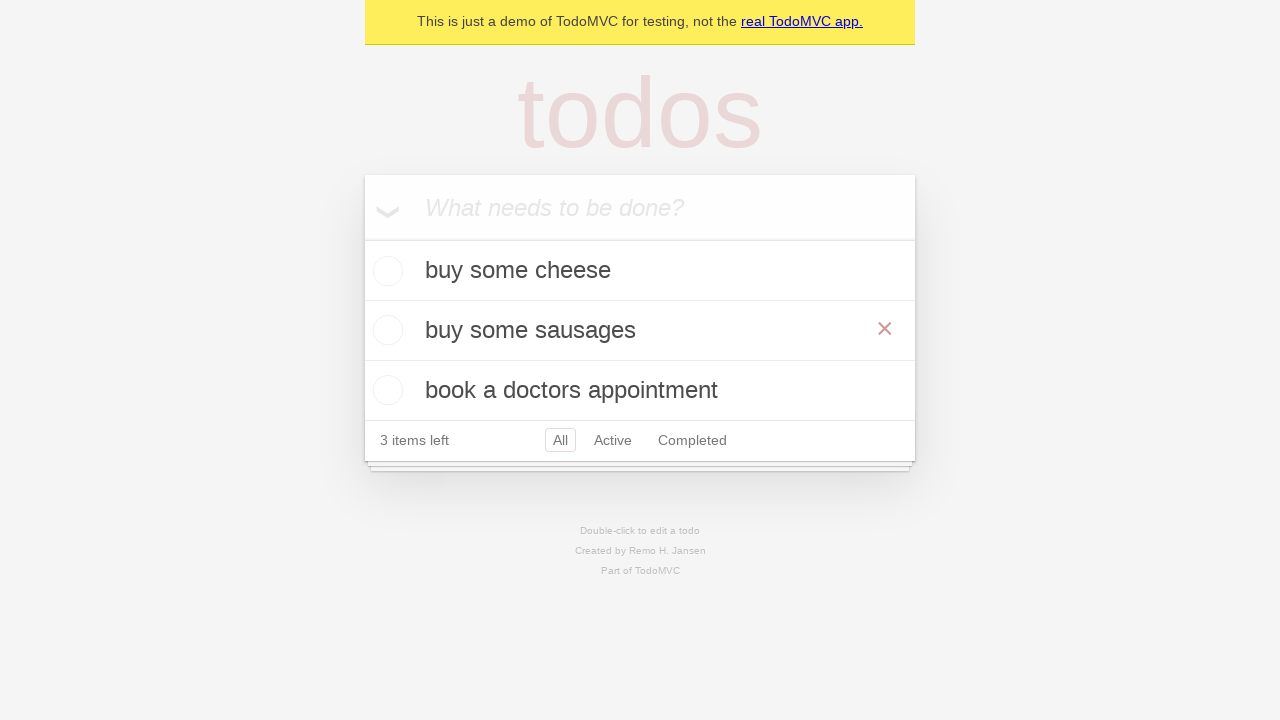